Tests date input functionality by entering a date directly into the date text box field.

Starting URL: https://kristinek.github.io/site/examples/actions

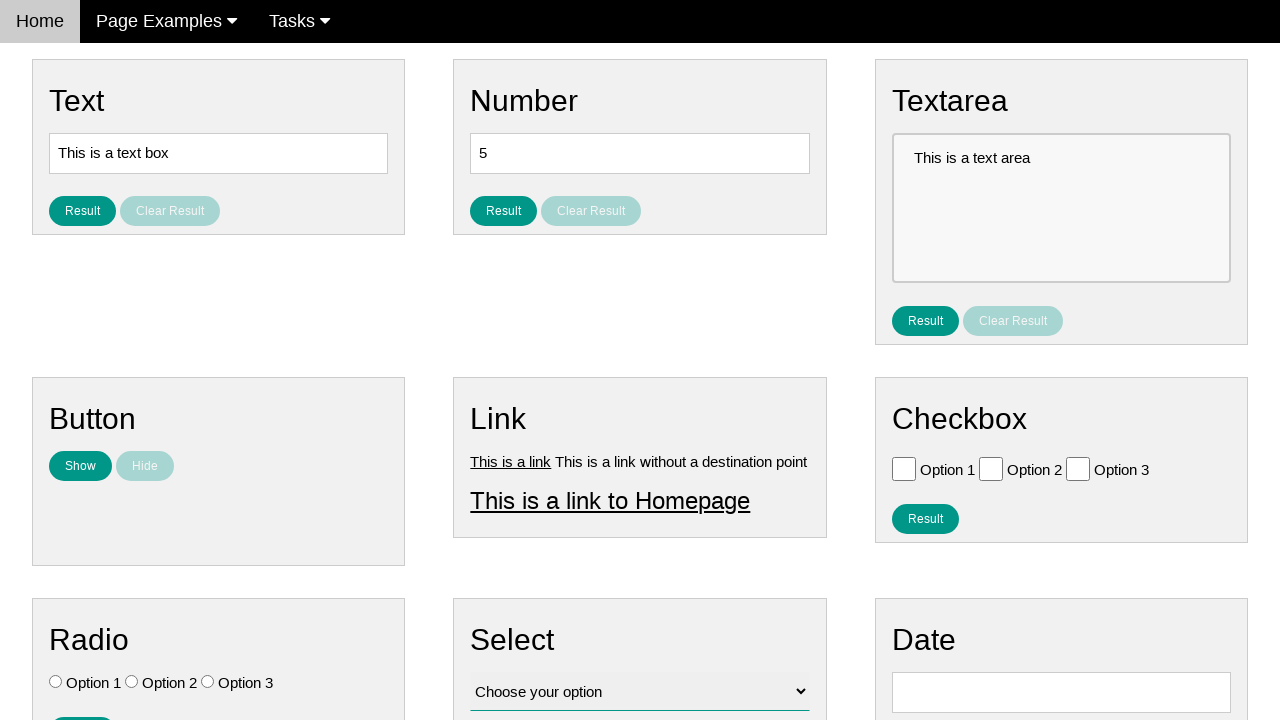

Date input field (#vfb-8) is available
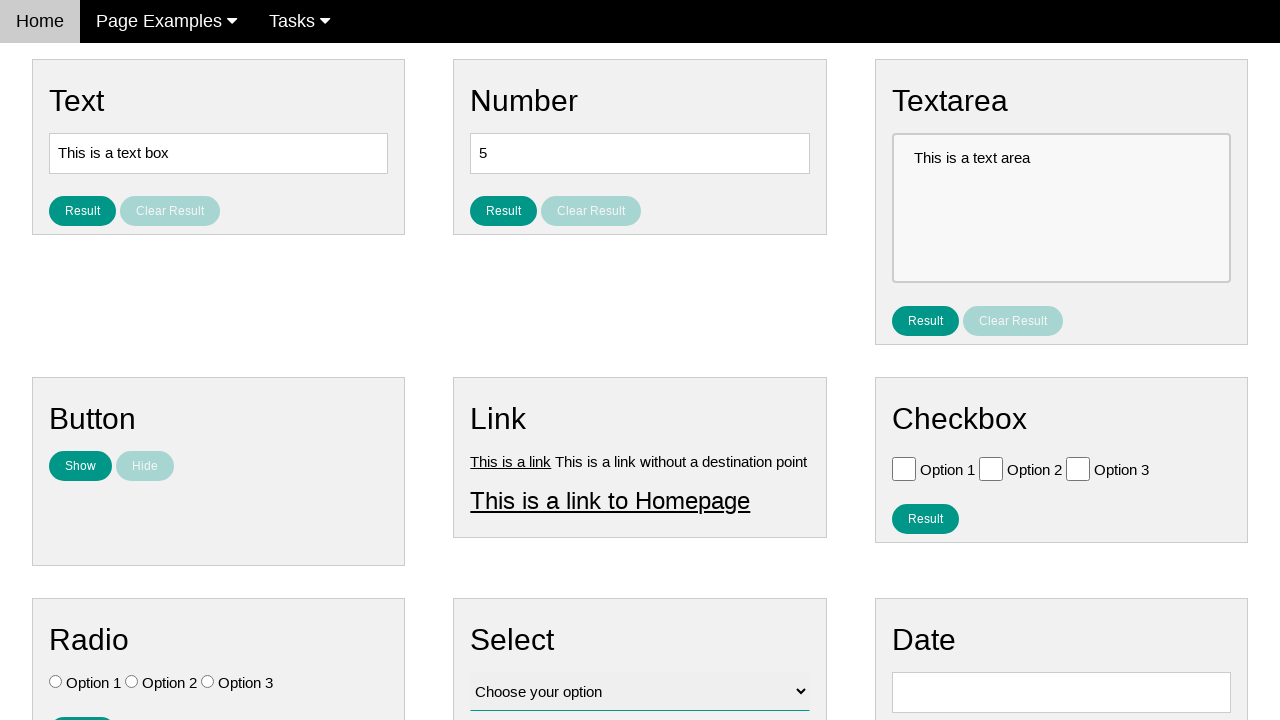

Entered date '05/02/1959' into the date text box field on #vfb-8
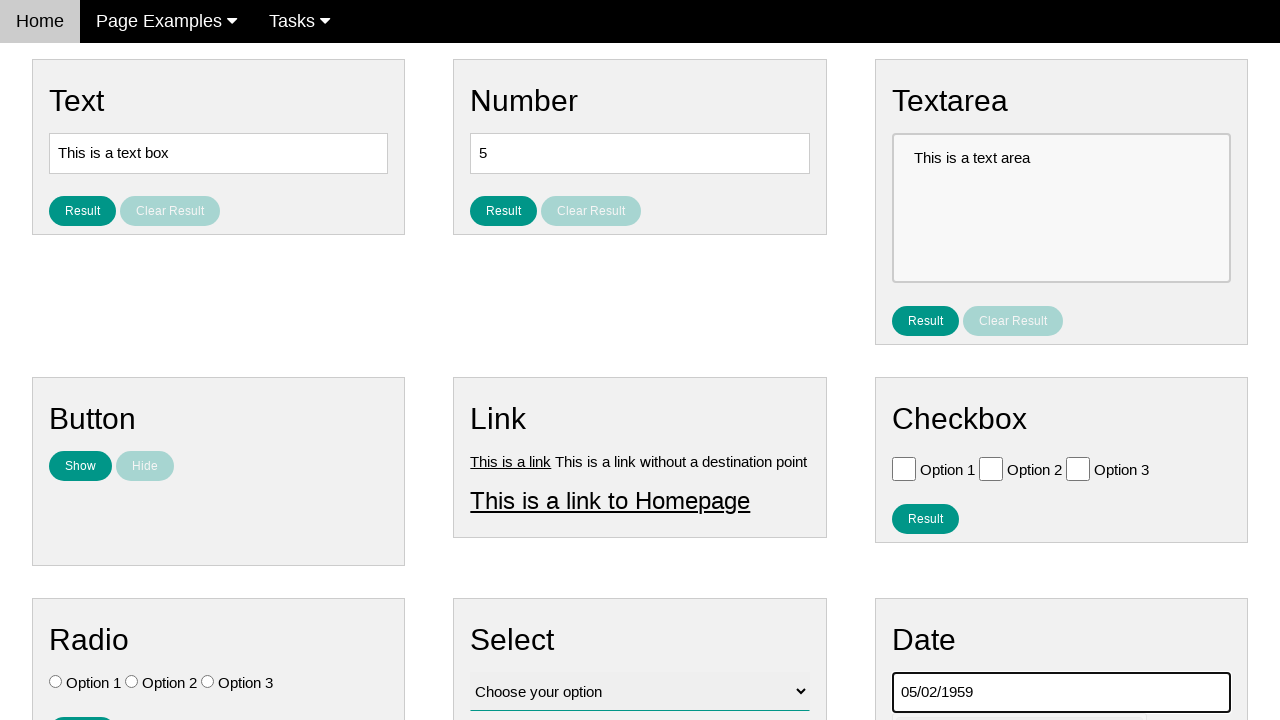

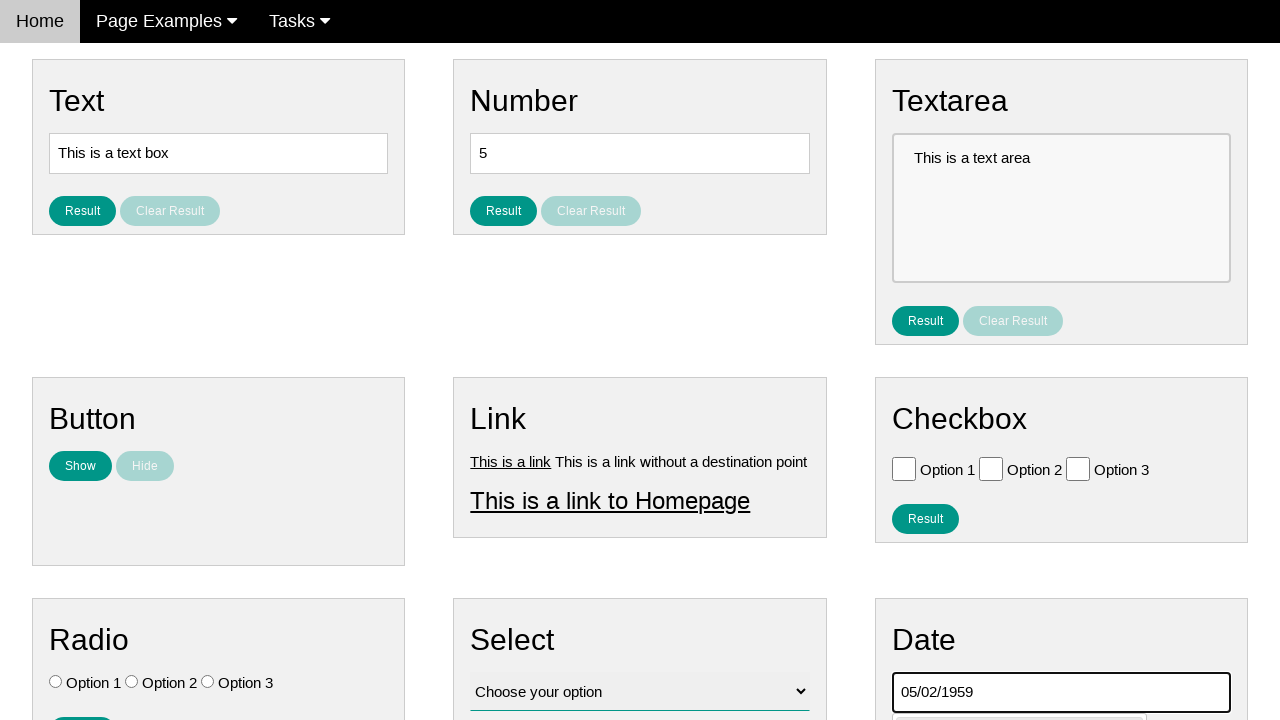